Tests iframe switching functionality by switching to an iframe using WebElement and clicking a button inside it

Starting URL: https://www.w3schools.com/js/tryit.asp?filename=tryjs_confirm

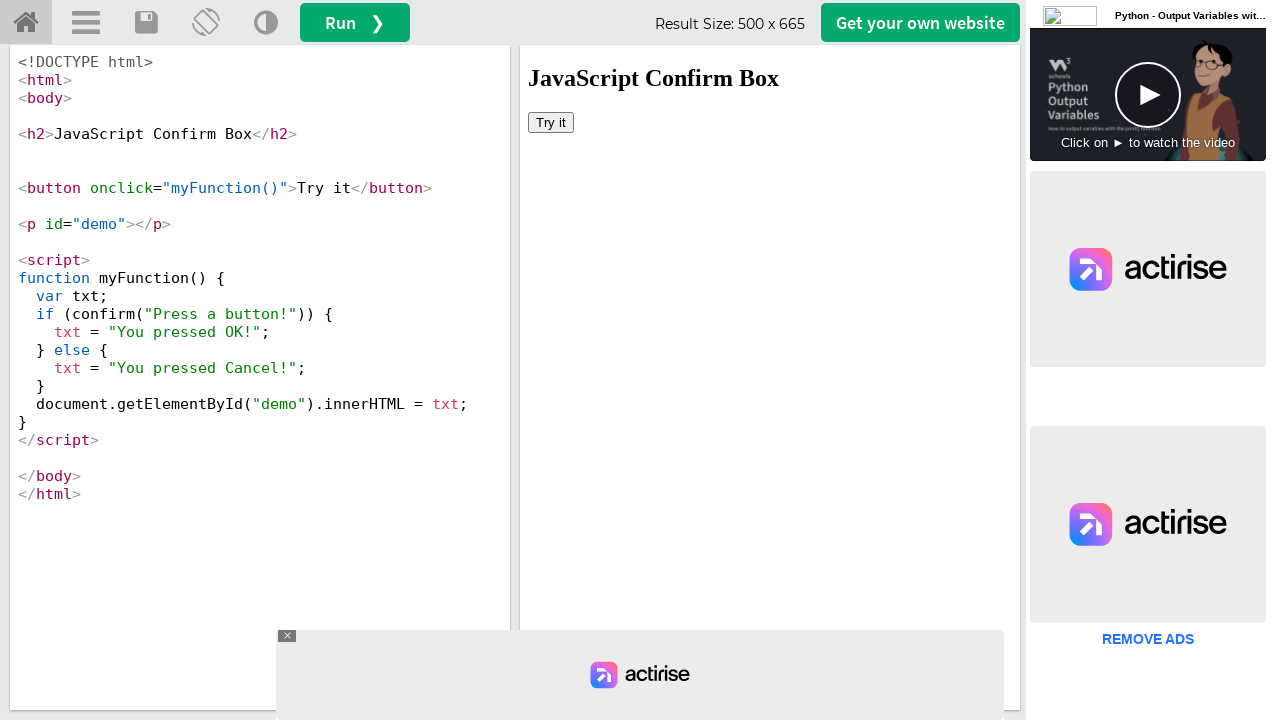

Located iframe with id 'iframeResult'
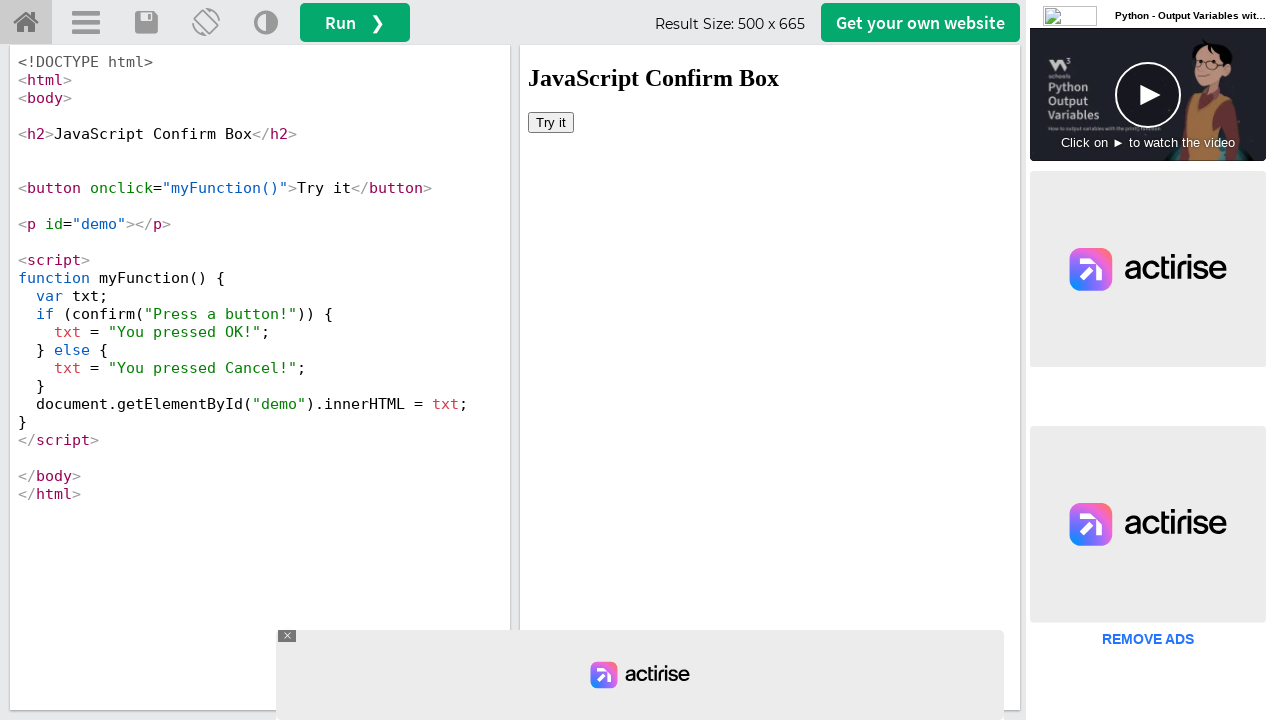

Clicked 'Try it' button inside the iframe at (551, 122) on #iframeResult >> internal:control=enter-frame >> button[onclick='myFunction()']
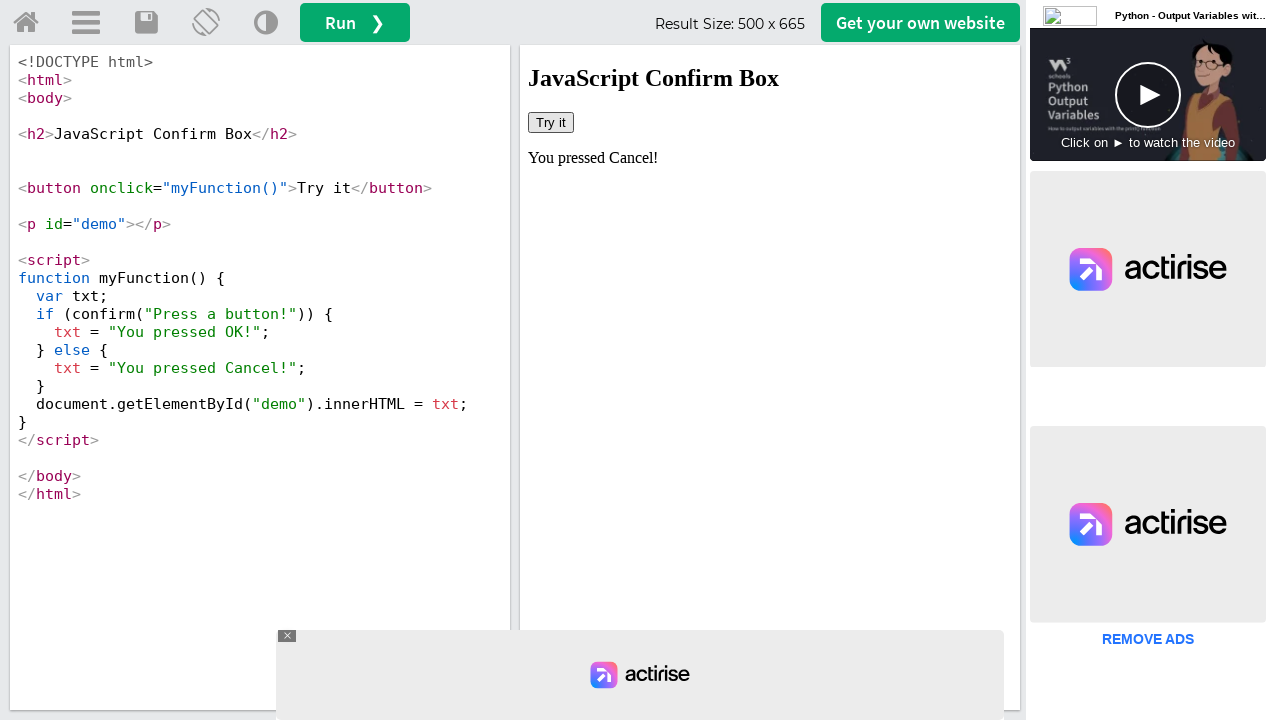

Set up dialog handler to accept confirm dialog
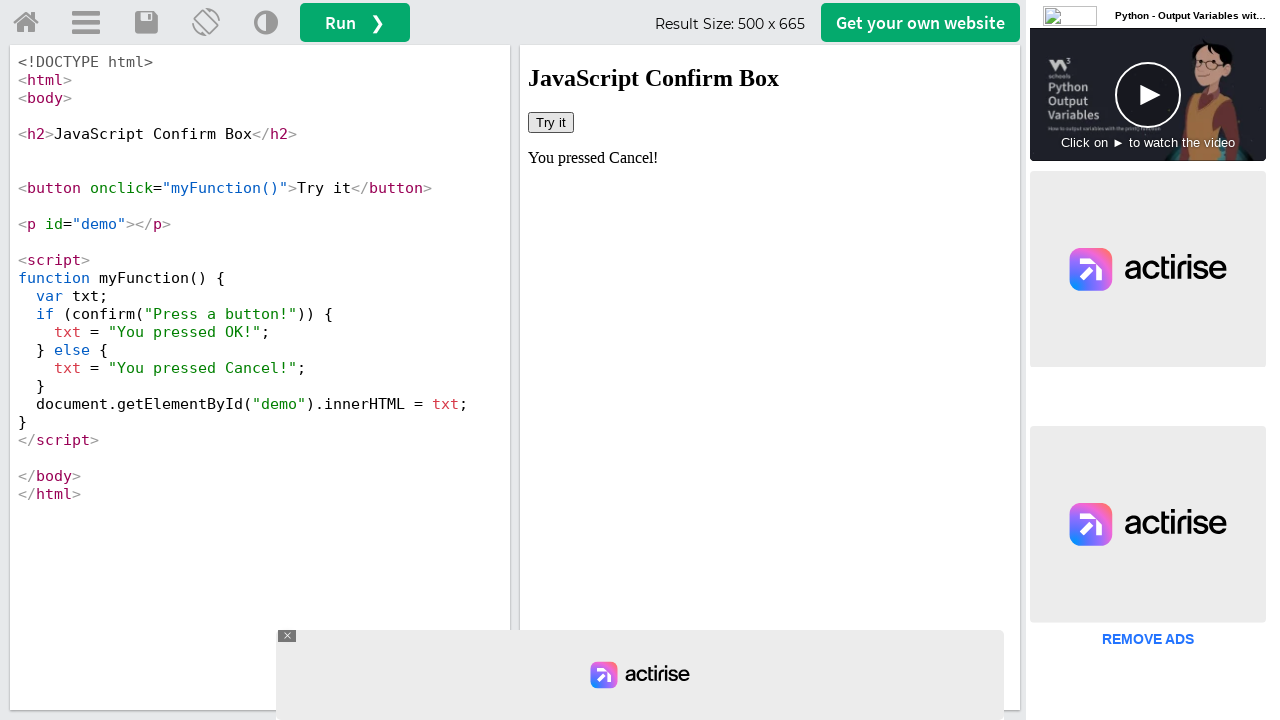

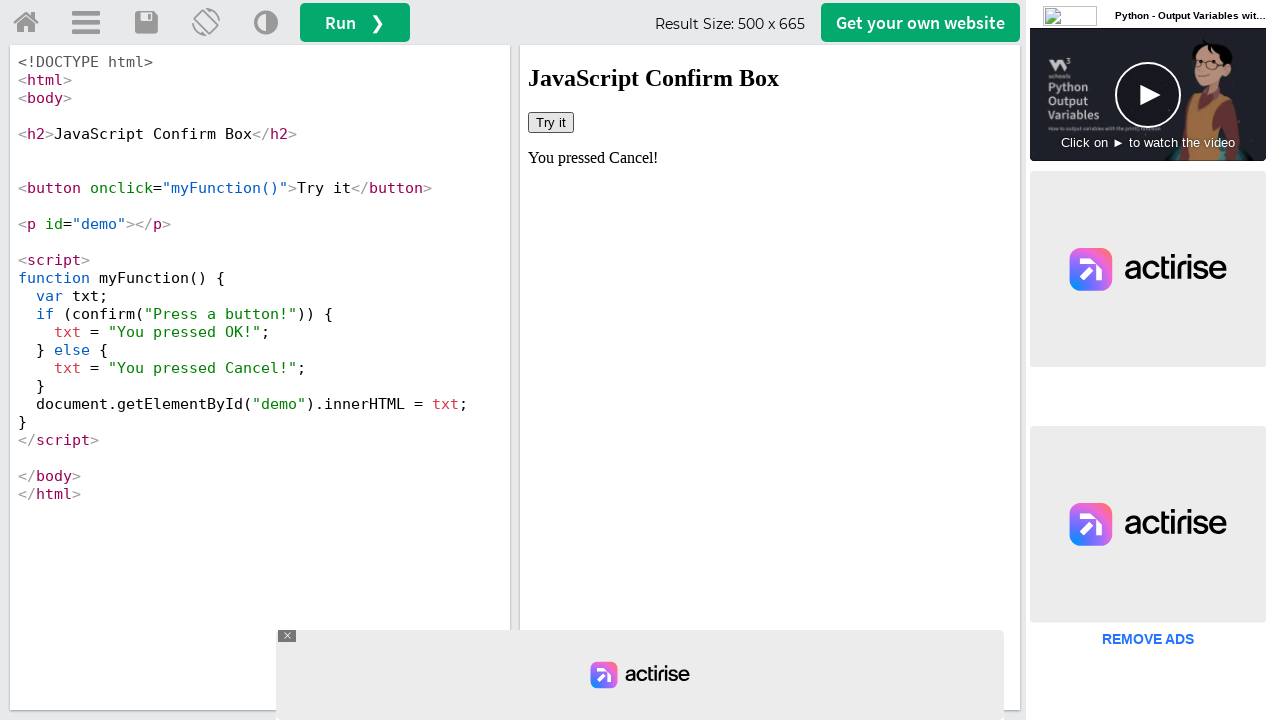